Tests alert handling including accepting alerts, dismissing alerts, and entering text in prompt dialogs

Starting URL: https://www.leafground.com/alert.xhtml

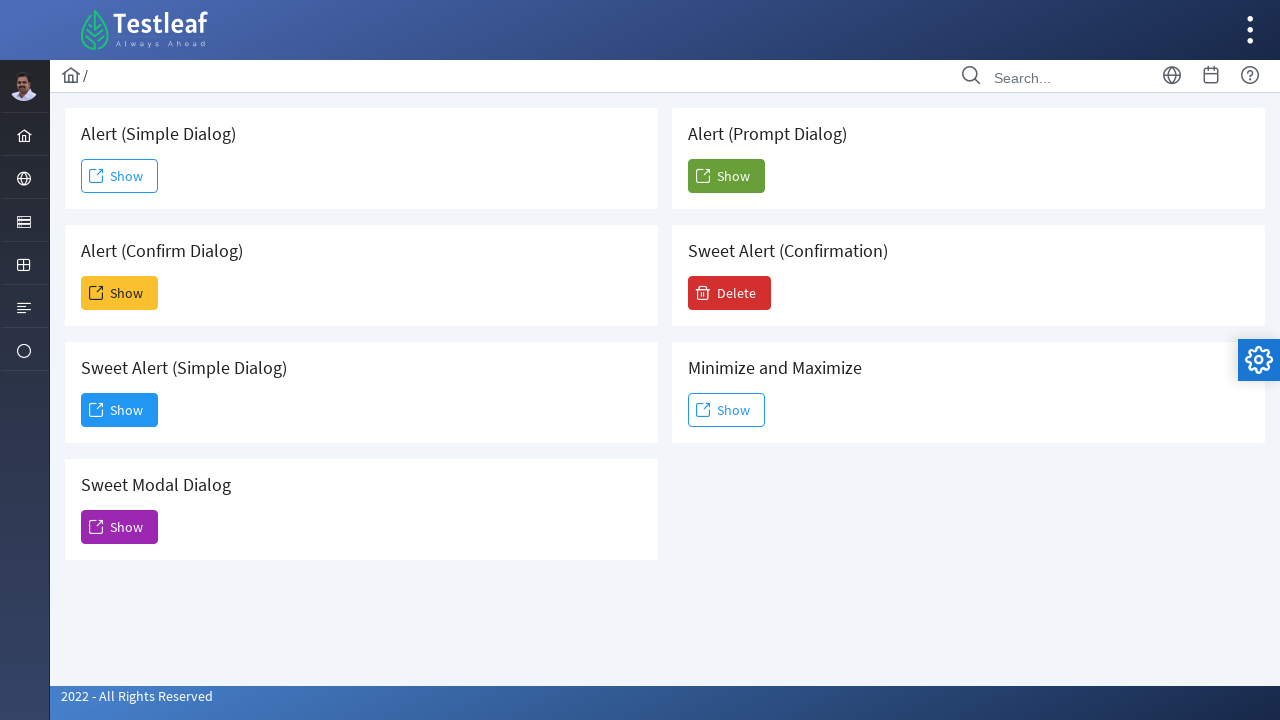

Set up dialog handler to accept alerts
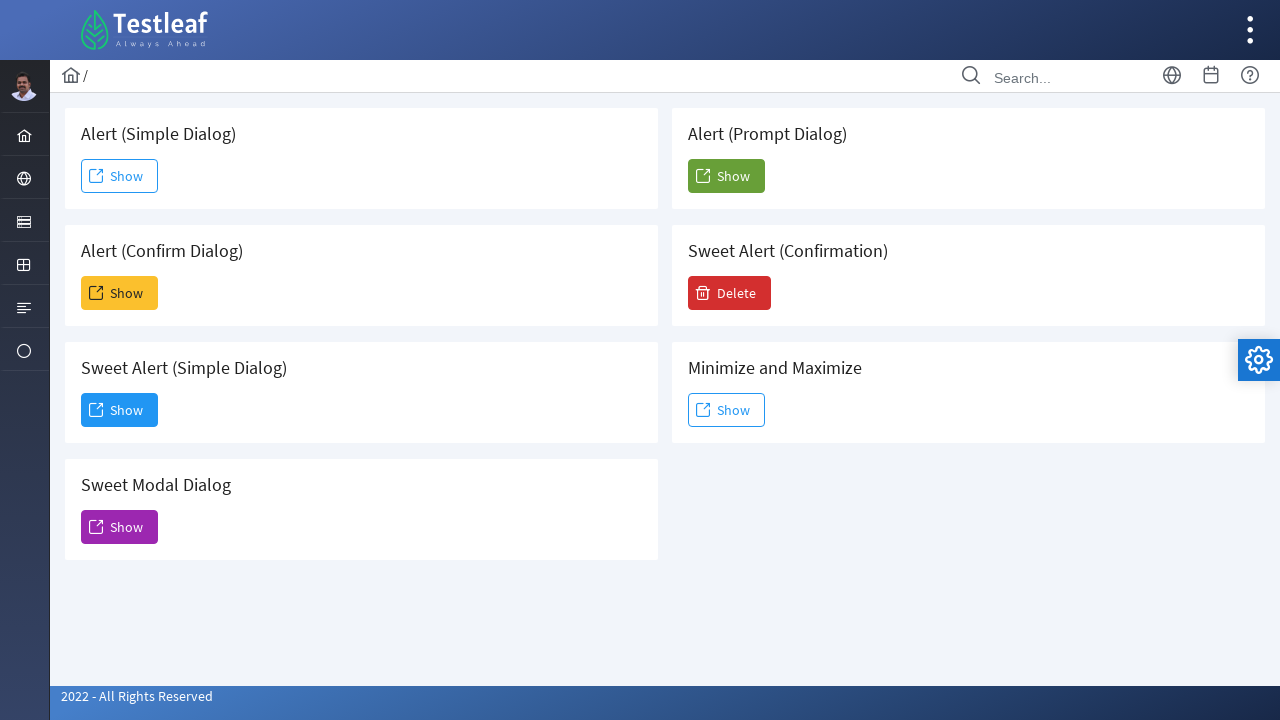

Clicked button to trigger simple alert at (120, 176) on #j_idt88\:j_idt91
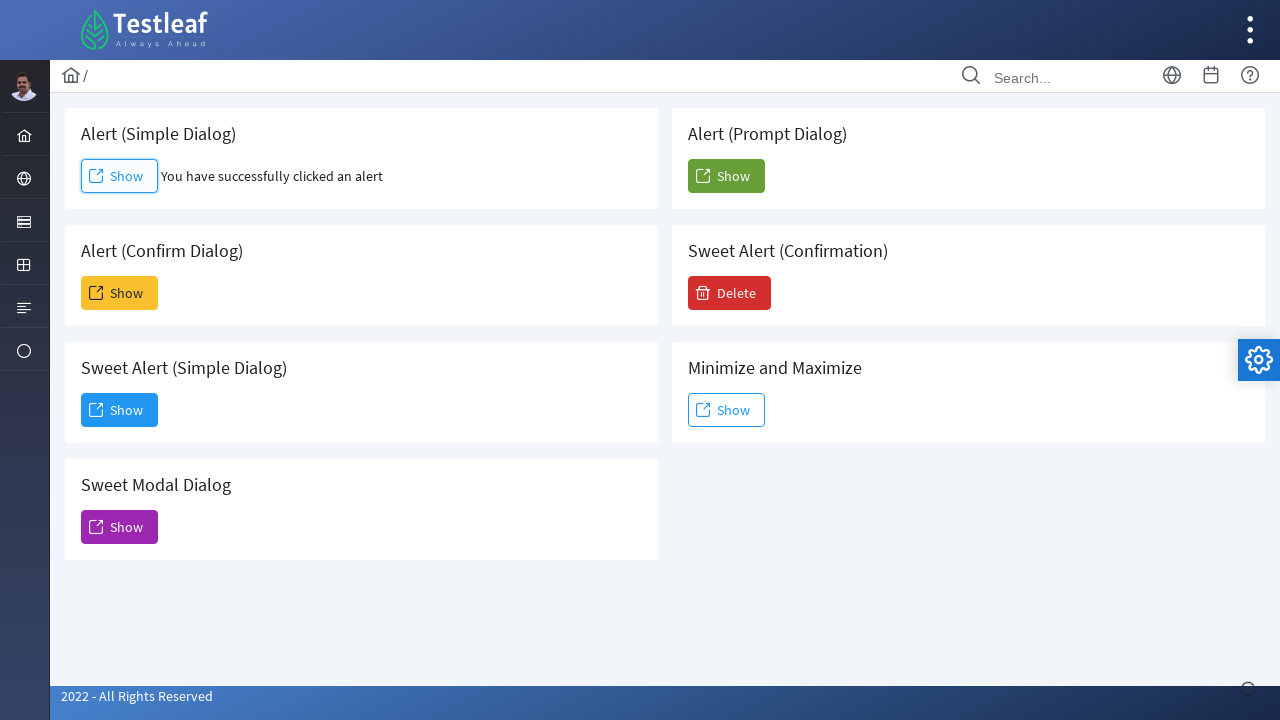

Clicked button to trigger confirm alert at (120, 293) on #j_idt88\:j_idt93
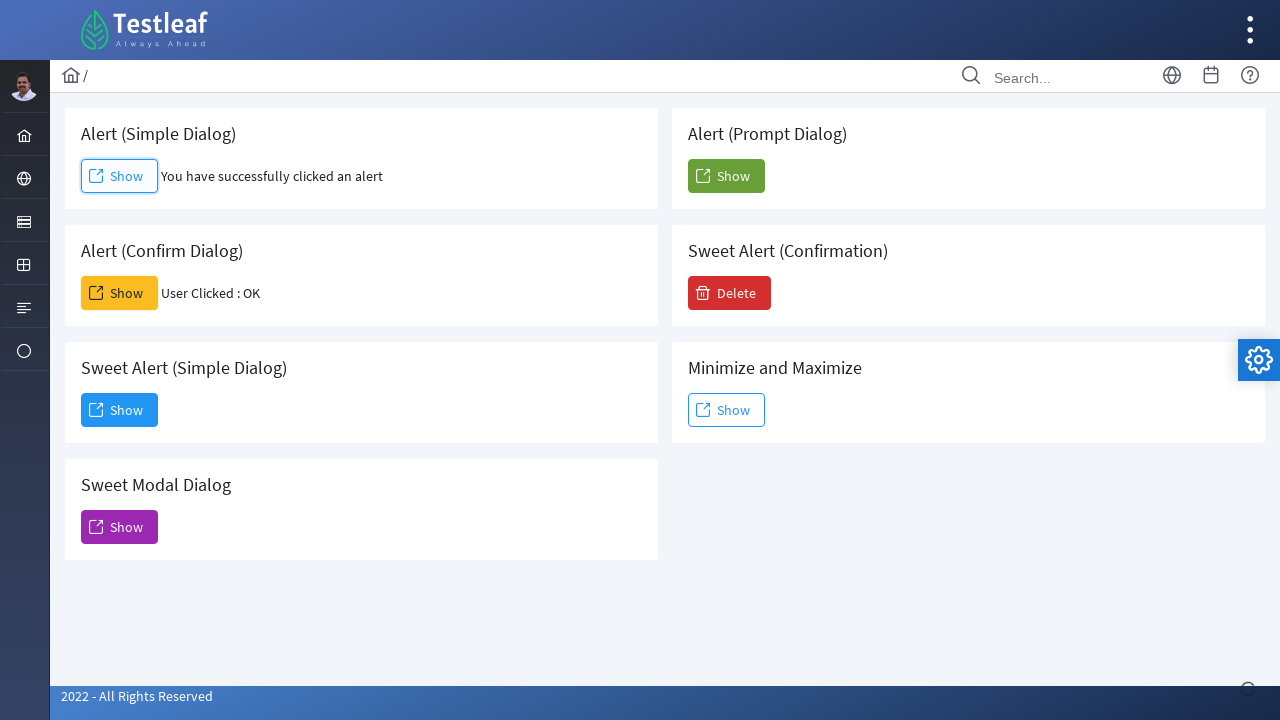

Clicked first sweet alert button at (120, 410) on #j_idt88\:j_idt95
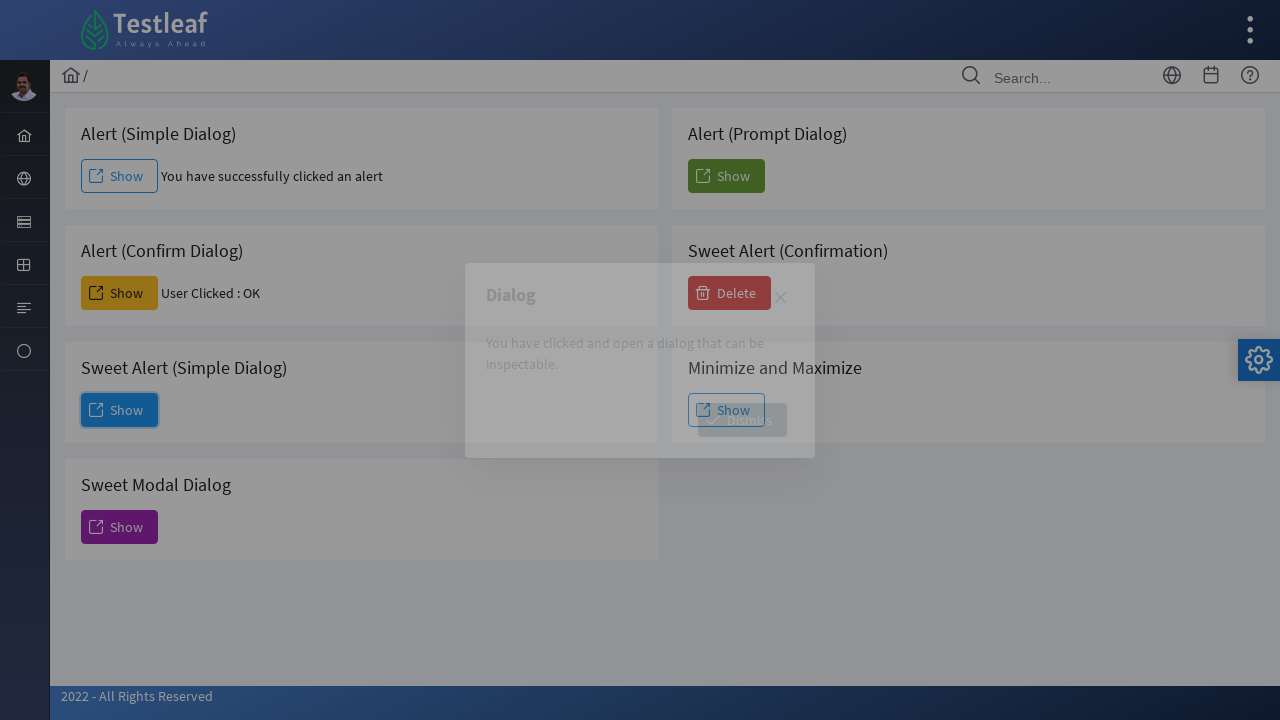

Clicked second sweet alert button at (742, 420) on #j_idt88\:j_idt98
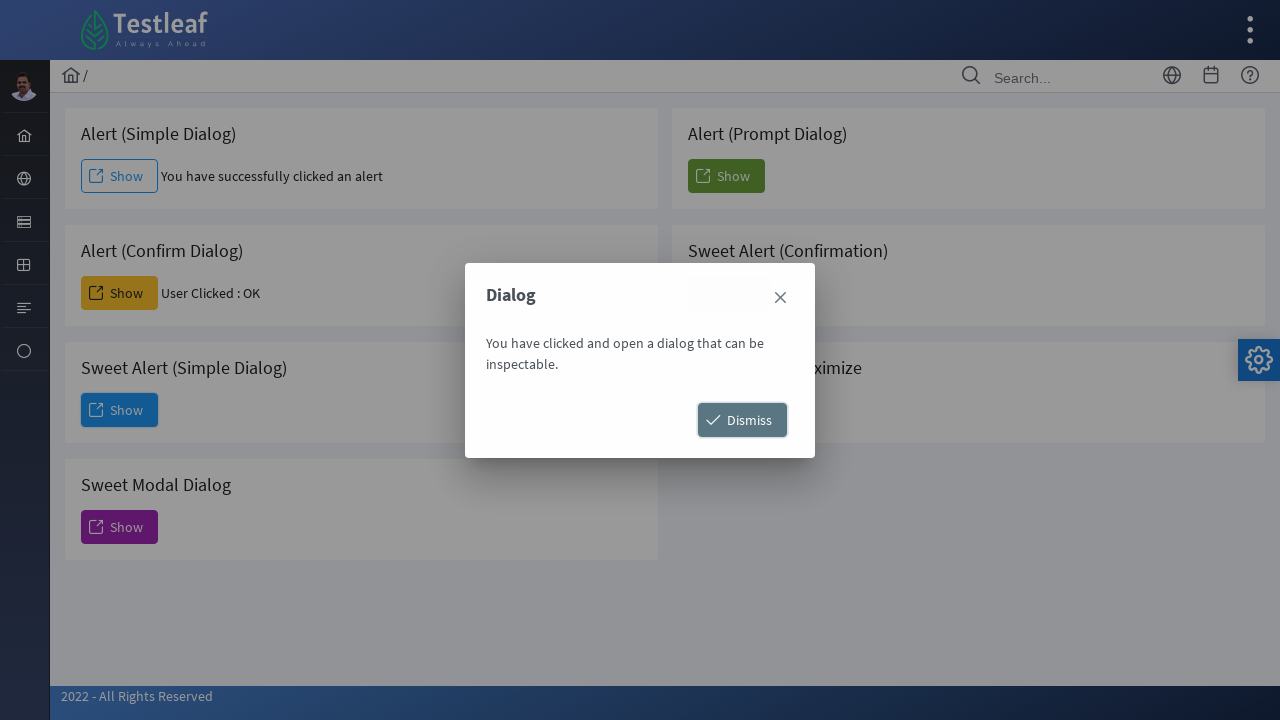

Set up dialog handler to accept prompt with text 'John Albesa'
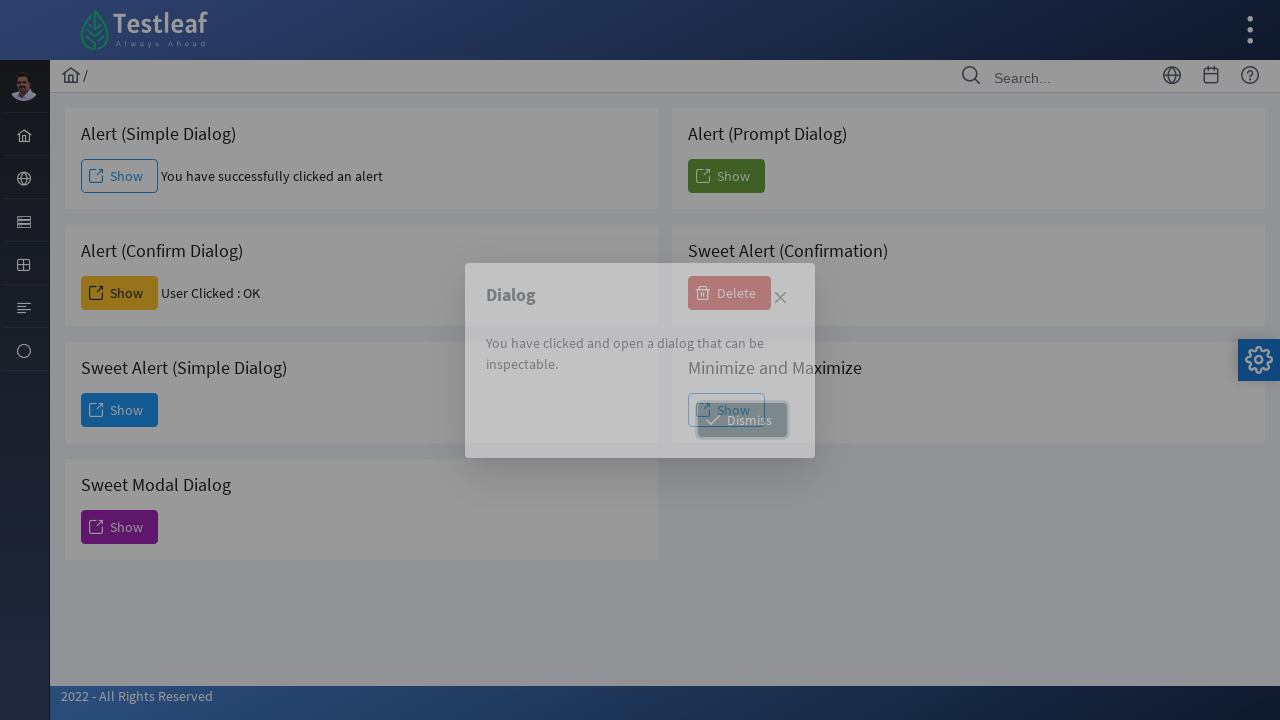

Clicked button to trigger prompt alert at (726, 176) on #j_idt88\:j_idt104
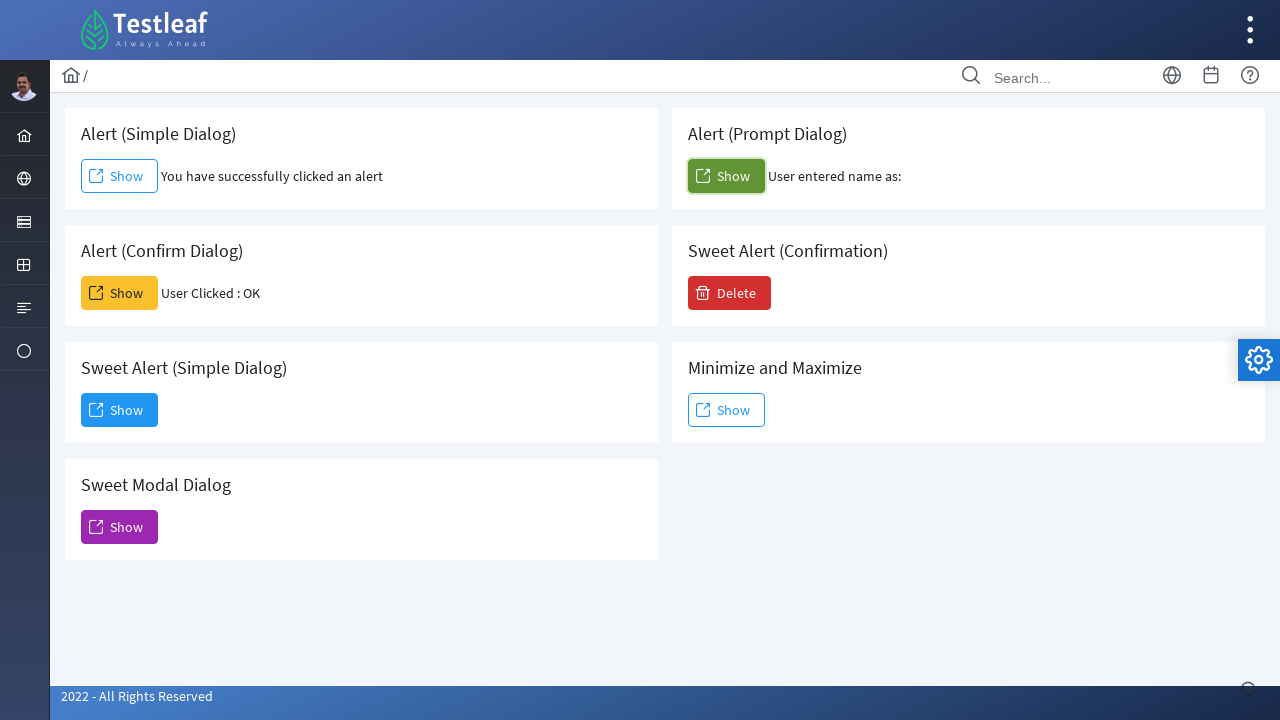

Clicked delete button at (730, 293) on #j_idt88\:j_idt106
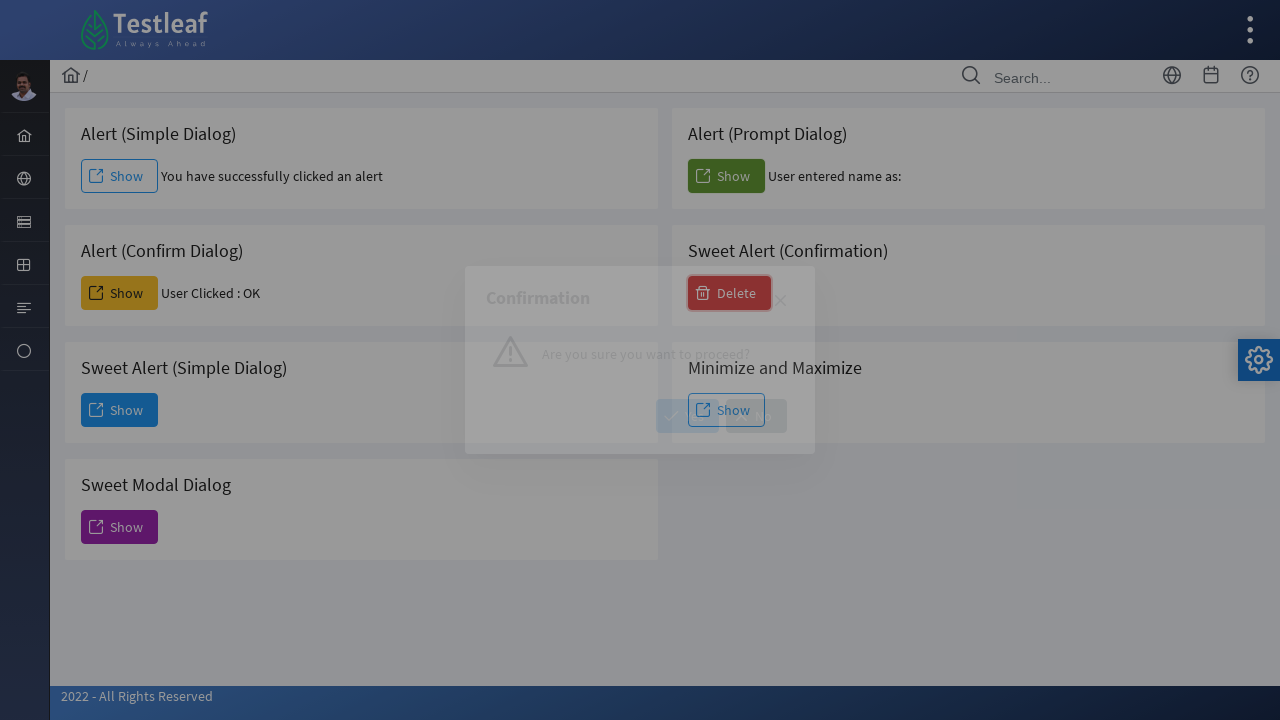

Clicked confirm button to confirm deletion at (688, 416) on #j_idt88\:j_idt108
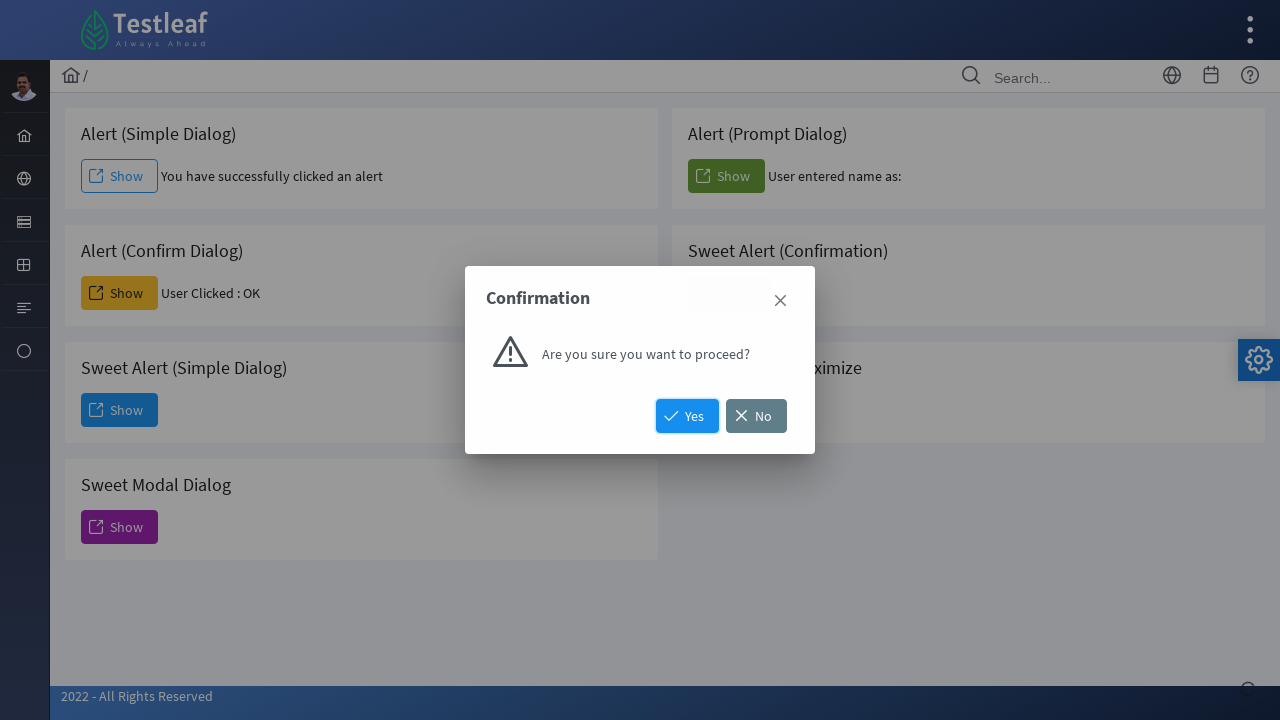

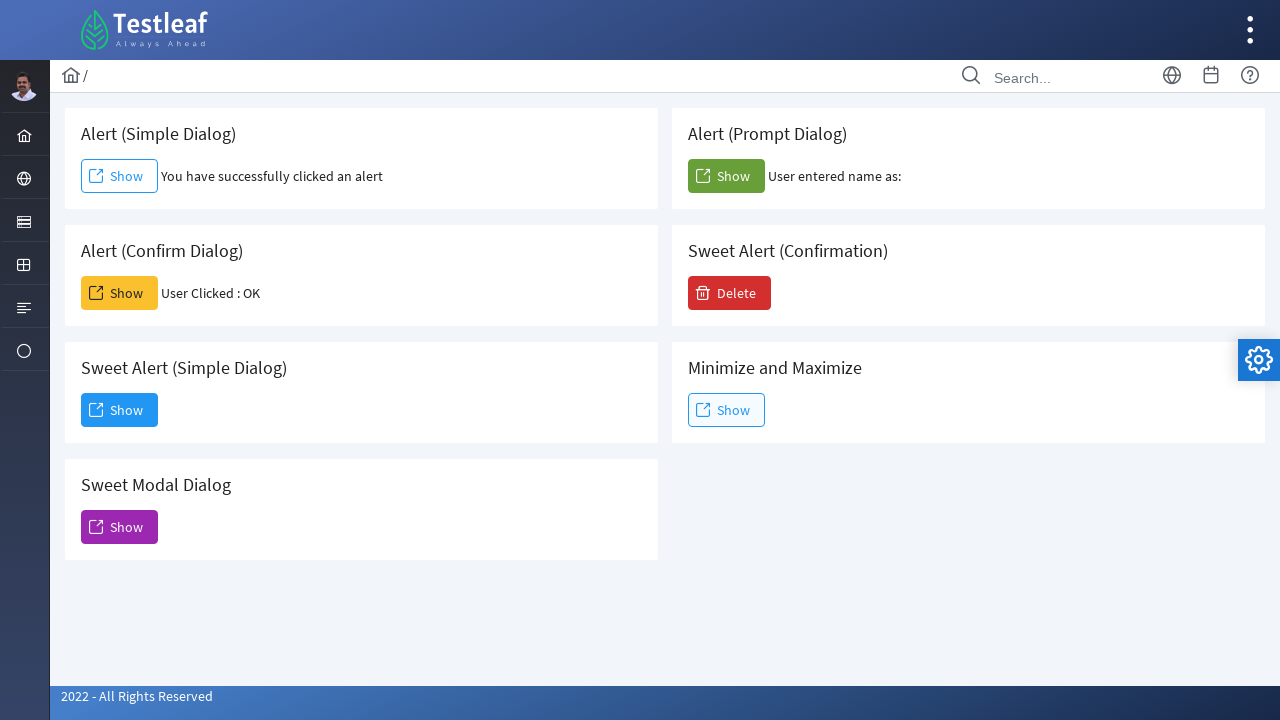